Finds and clicks a green button with the text "Click Me (Green)"

Starting URL: https://seleniumbase.io/demo_page

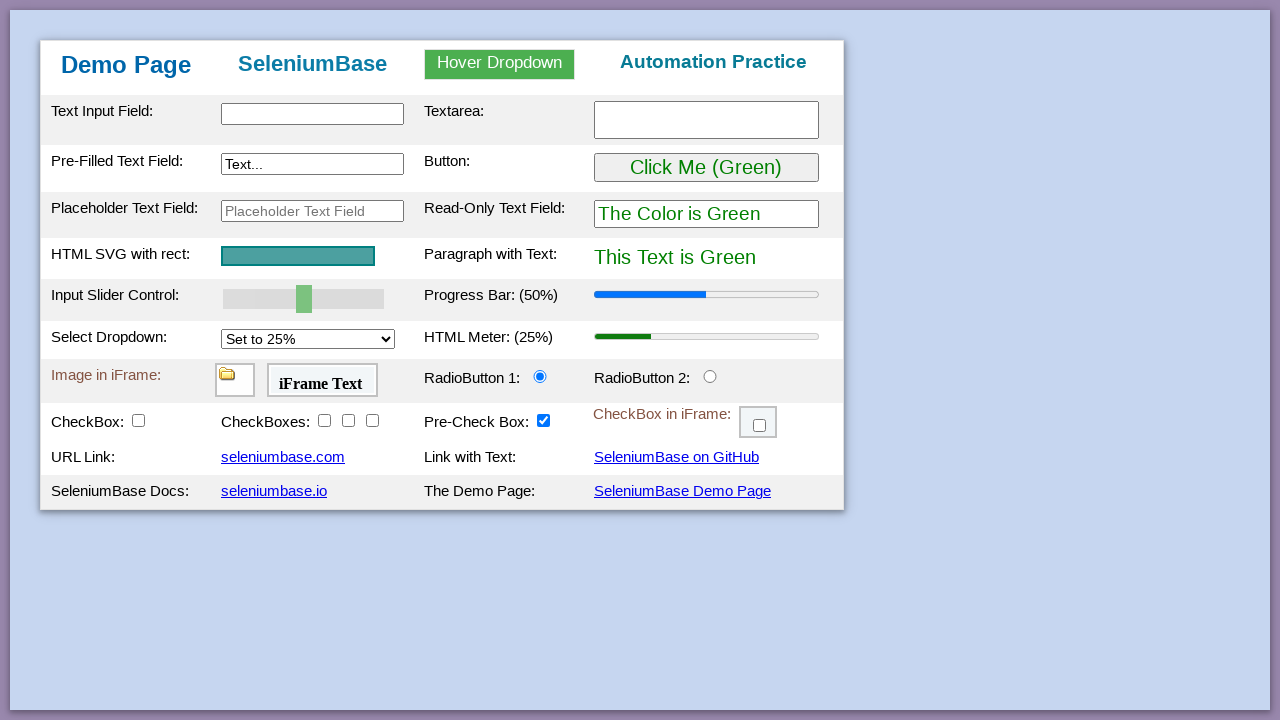

Located green button with text 'Click Me (Green)'
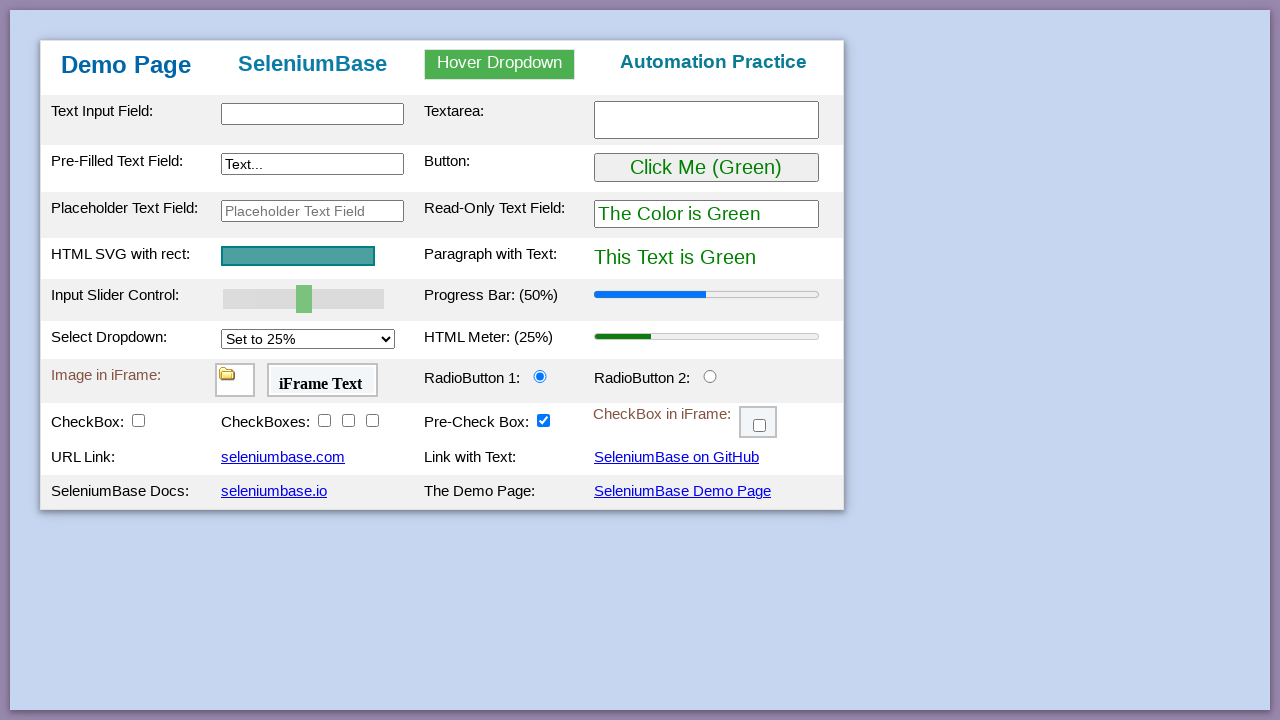

Clicked the green 'Click Me (Green)' button at (706, 168) on xpath=//button[contains(text(), 'Click Me') and contains(text(), 'Green')]
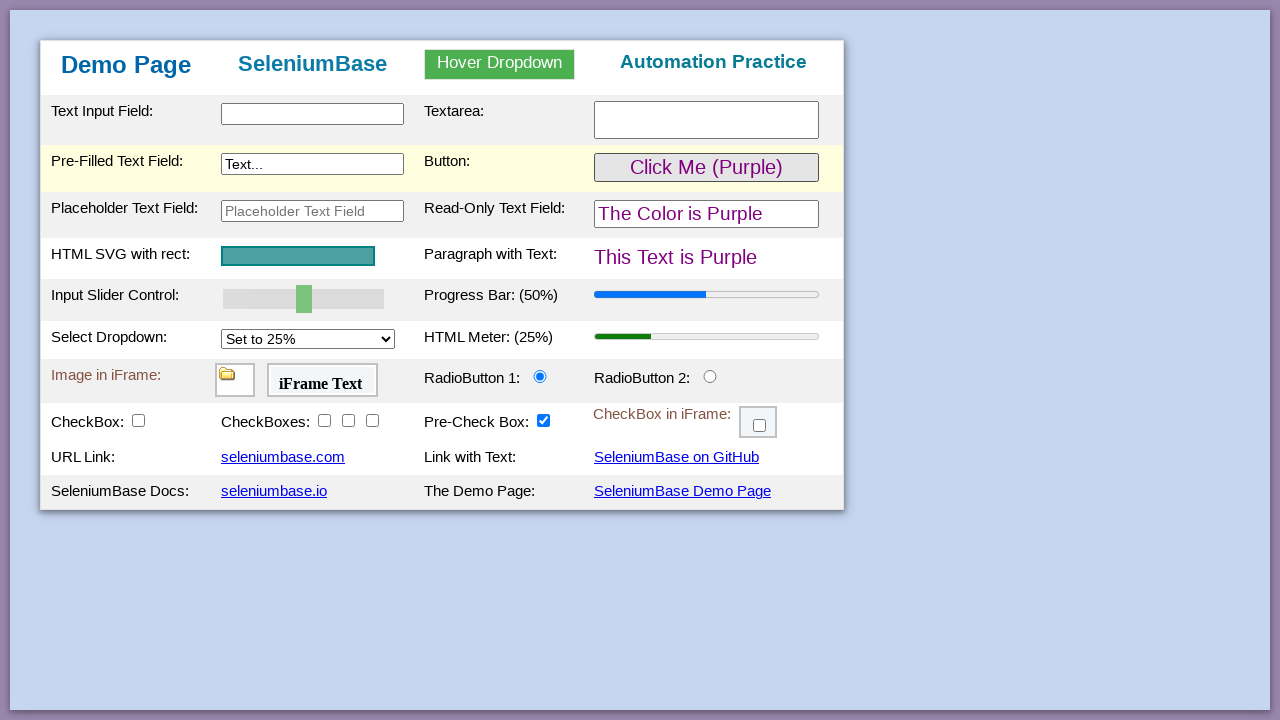

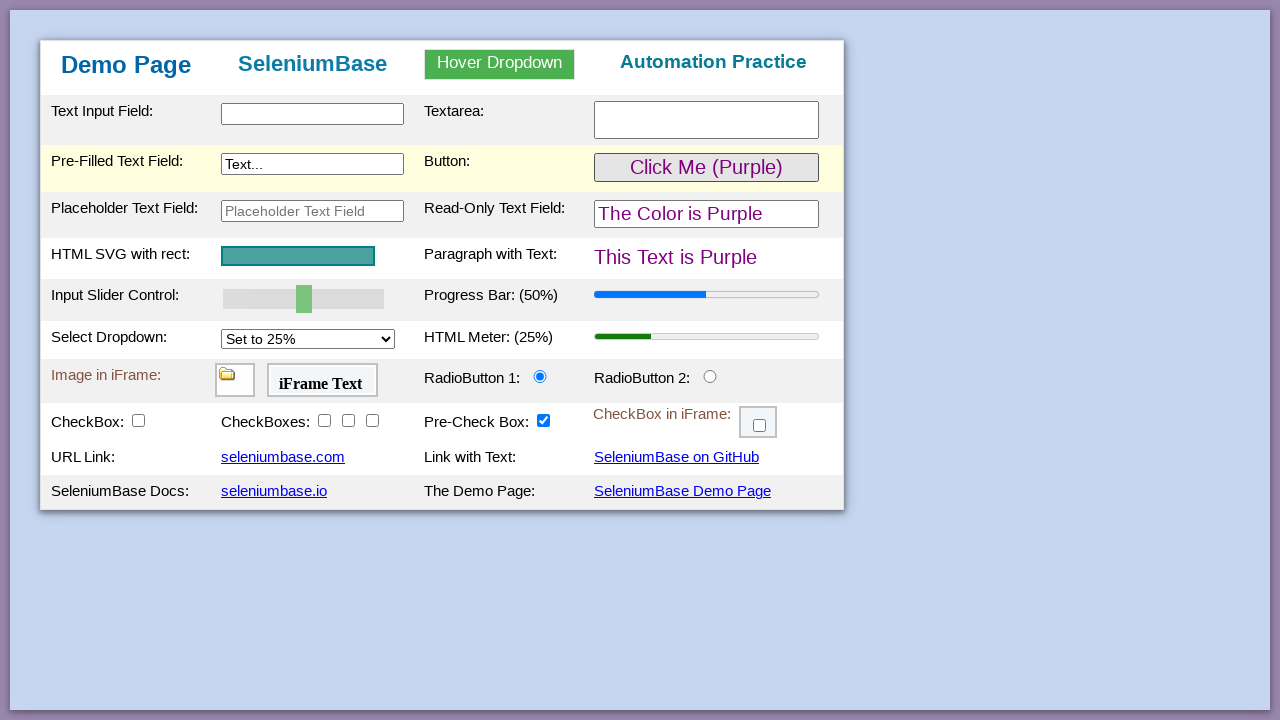